Tests the search functionality on Daraz e-commerce site by locating the search input box and entering a search term "Candle"

Starting URL: https://www.daraz.com.bd/

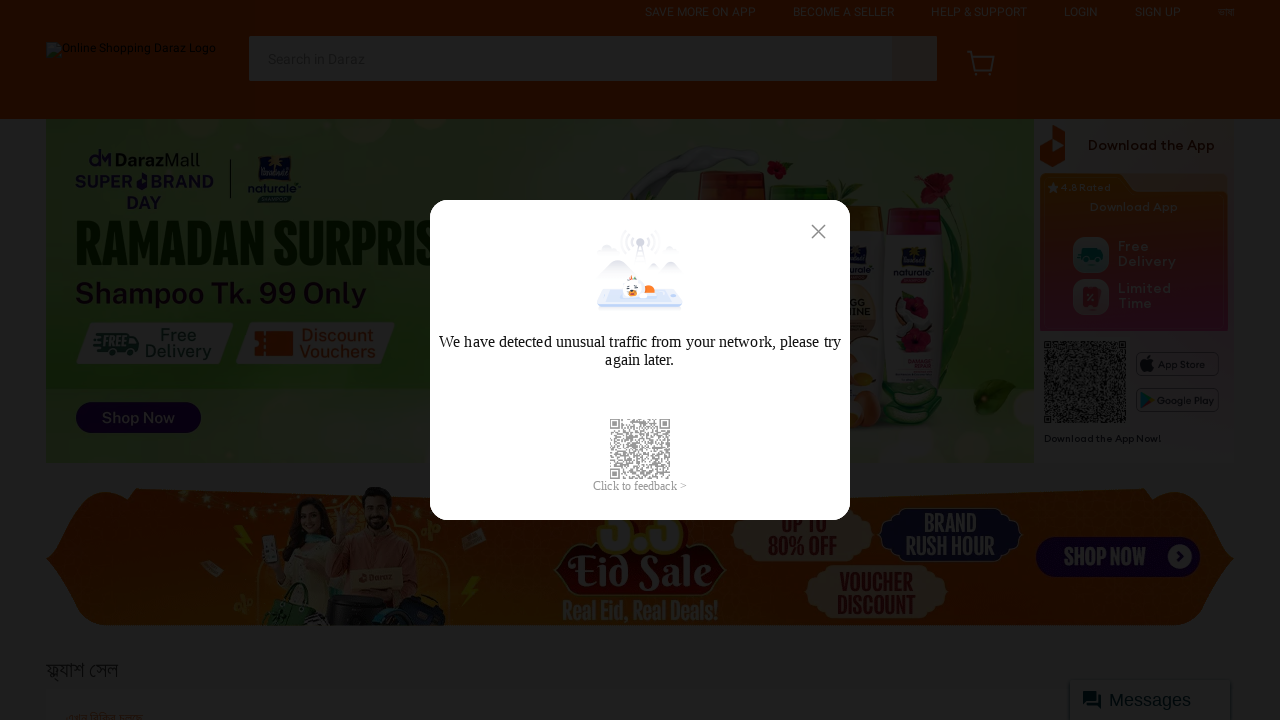

Search input box located and available
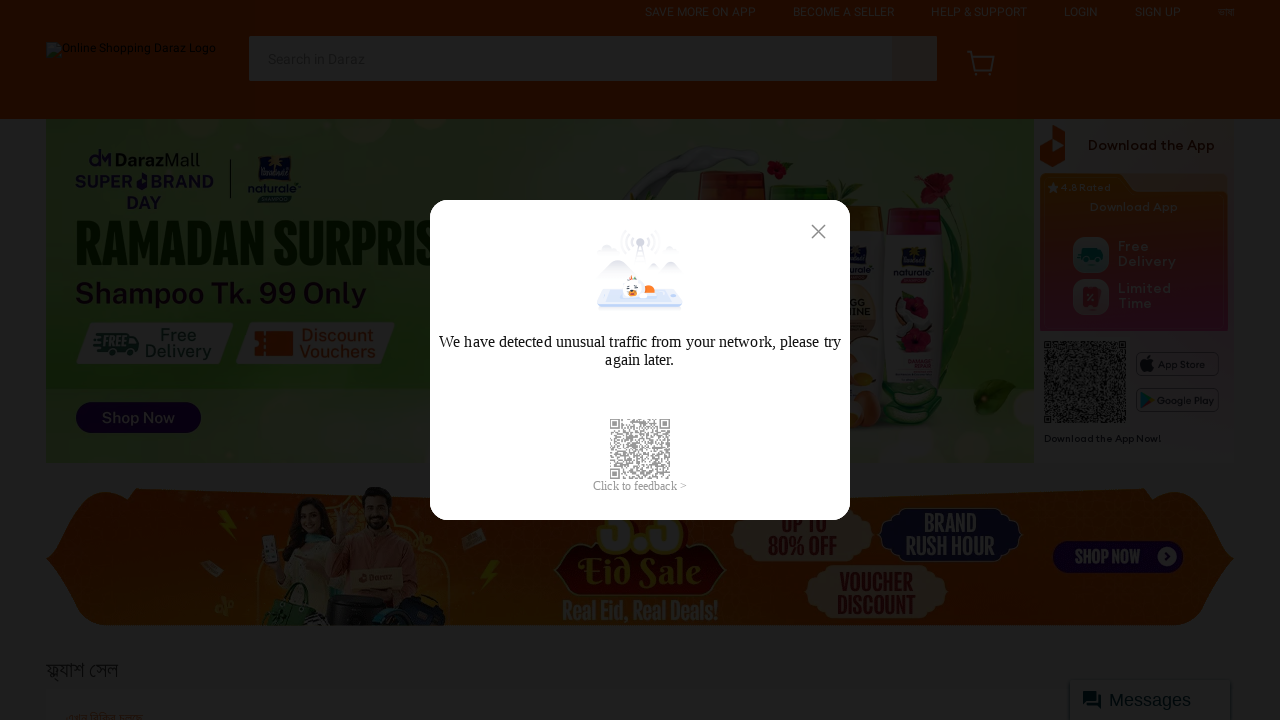

Entered 'Candle' into search input box on .search-box__input--O34g
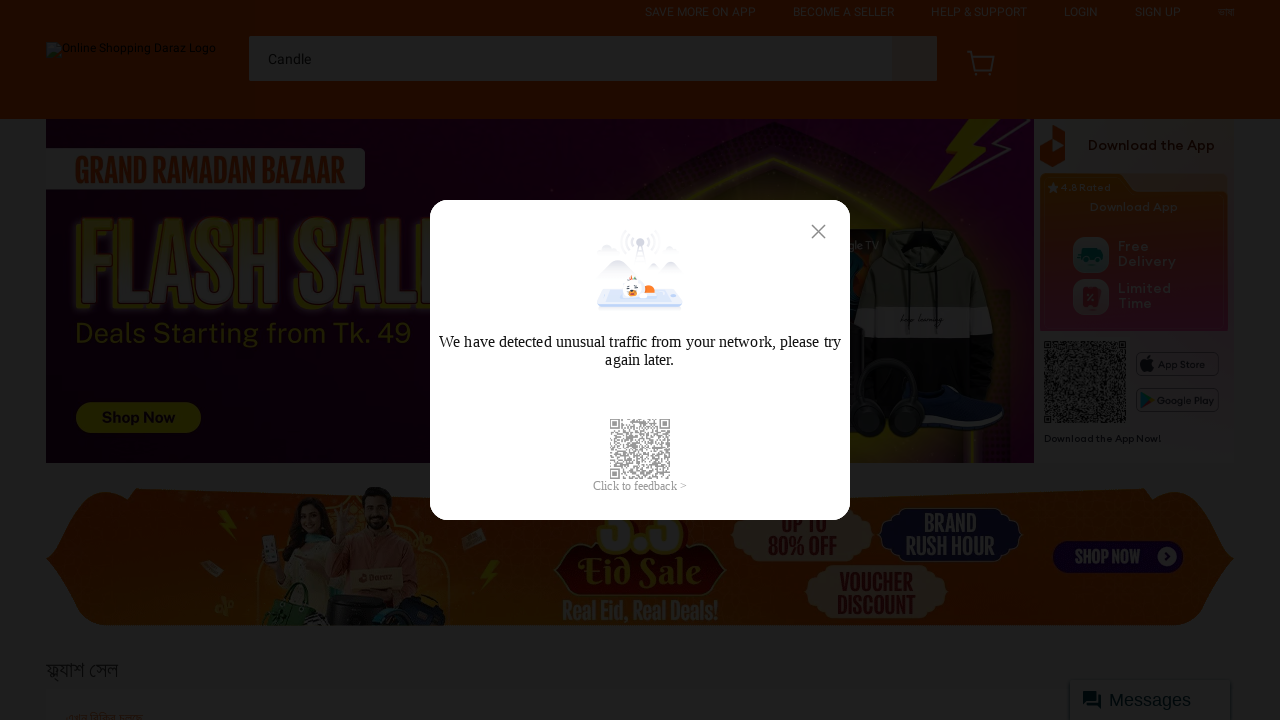

Waited for autocomplete or search suggestions to appear
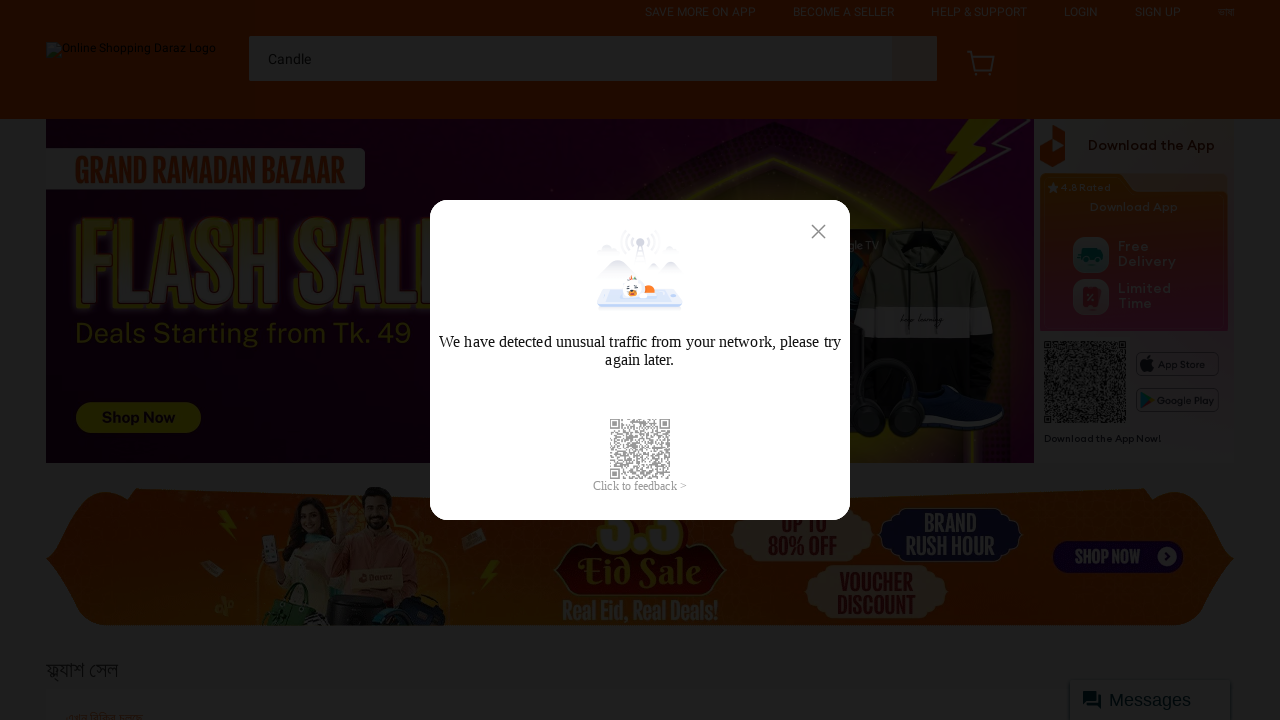

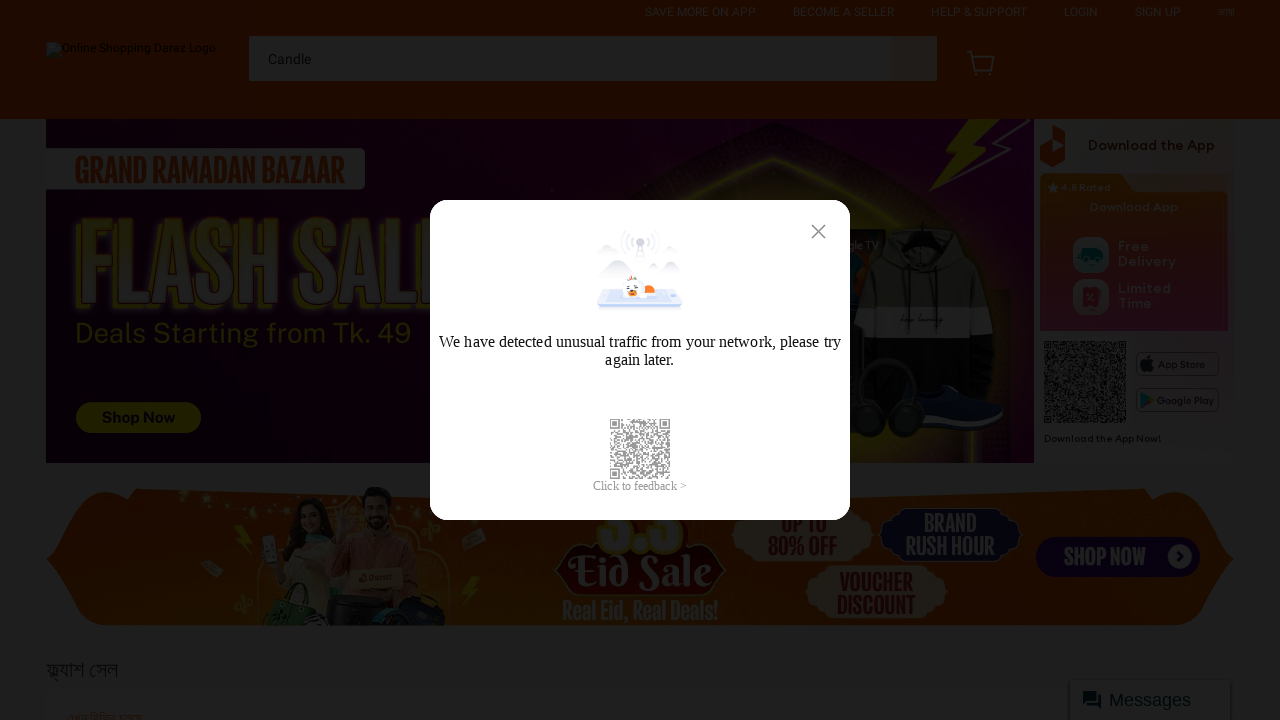